Tests implicit wait functionality by loading a page with delayed image loading and verifying the landscape image appears

Starting URL: https://bonigarcia.dev/selenium-webdriver-java/loading-images.html

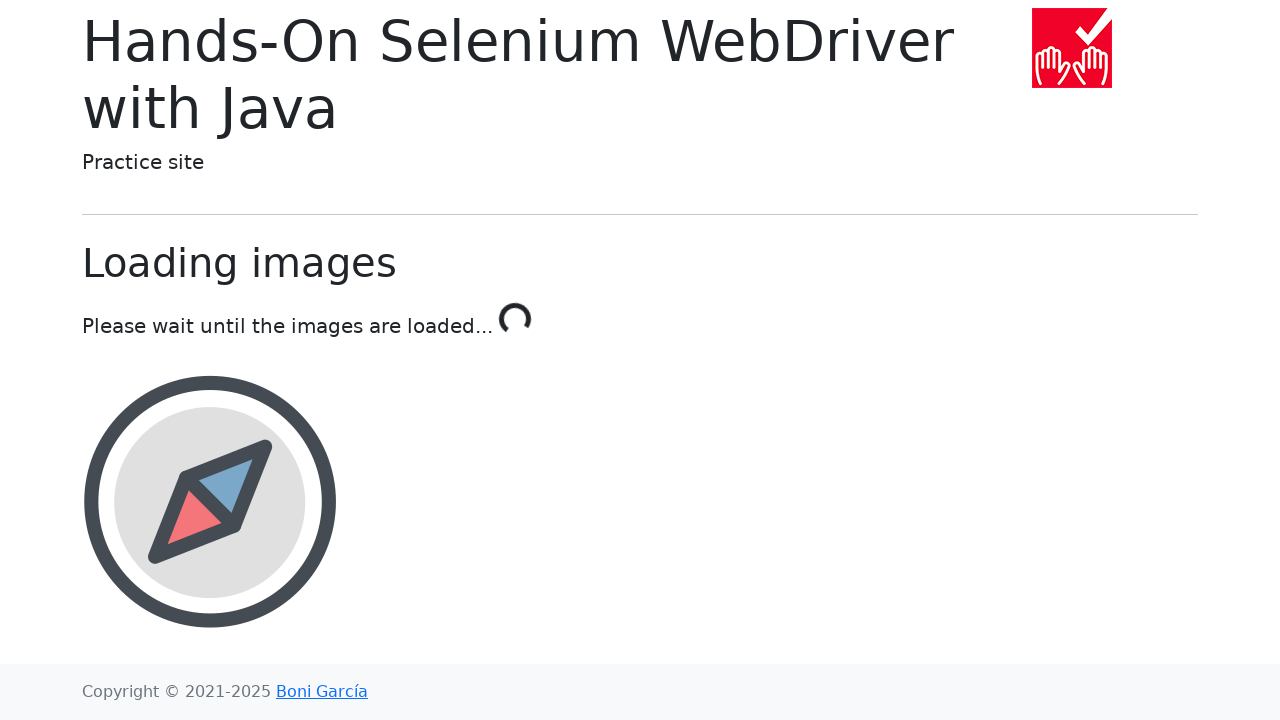

Navigated to loading-images test page
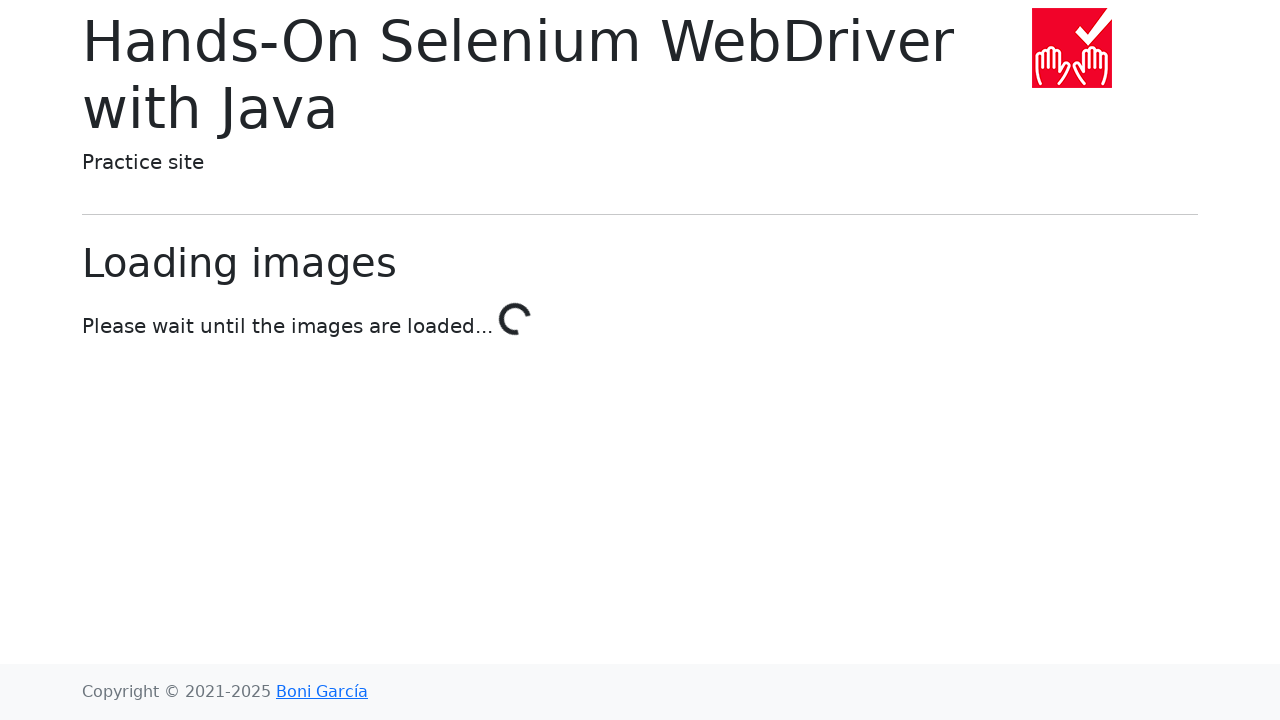

Waited for landscape image element to appear (implicit wait test)
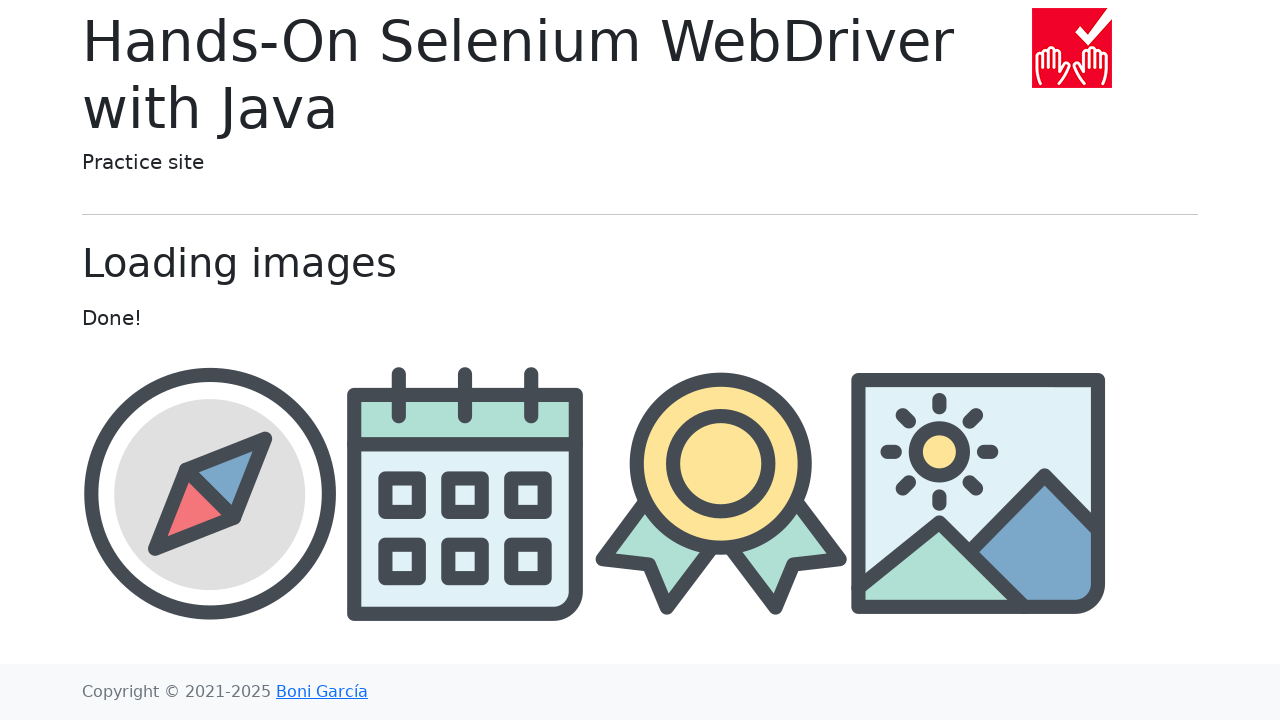

Verified landscape image src attribute contains 'landscape'
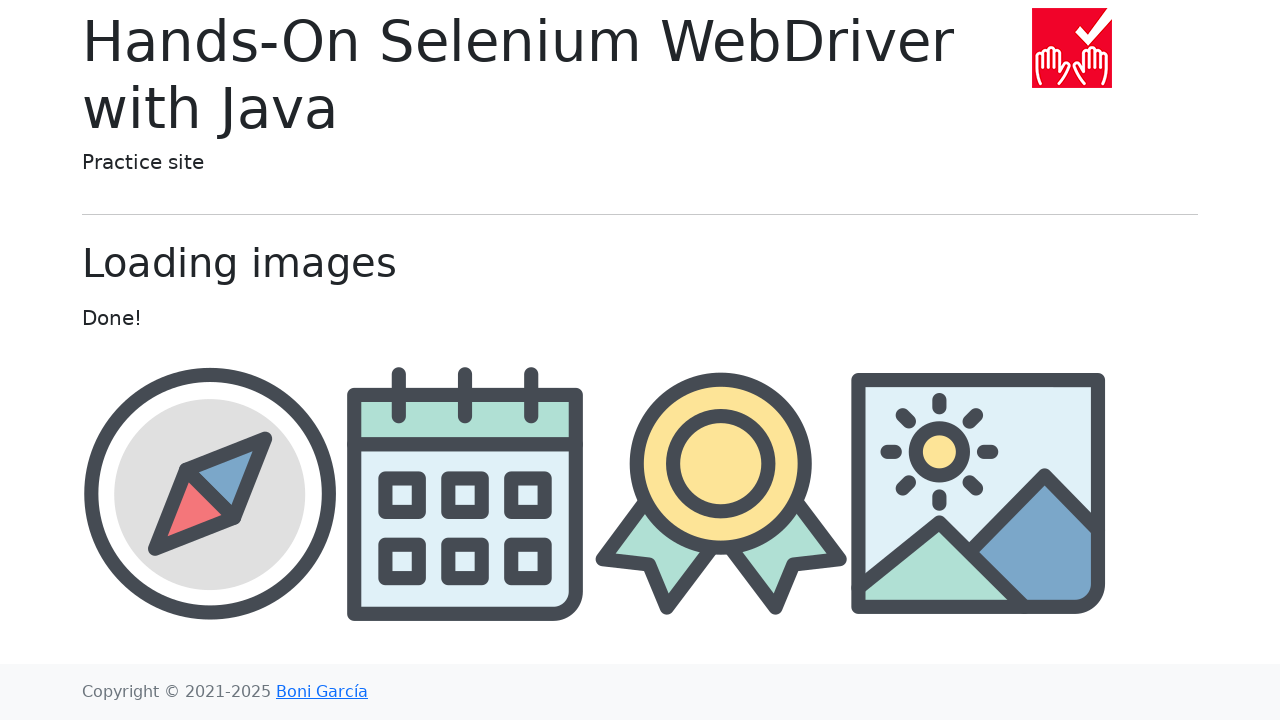

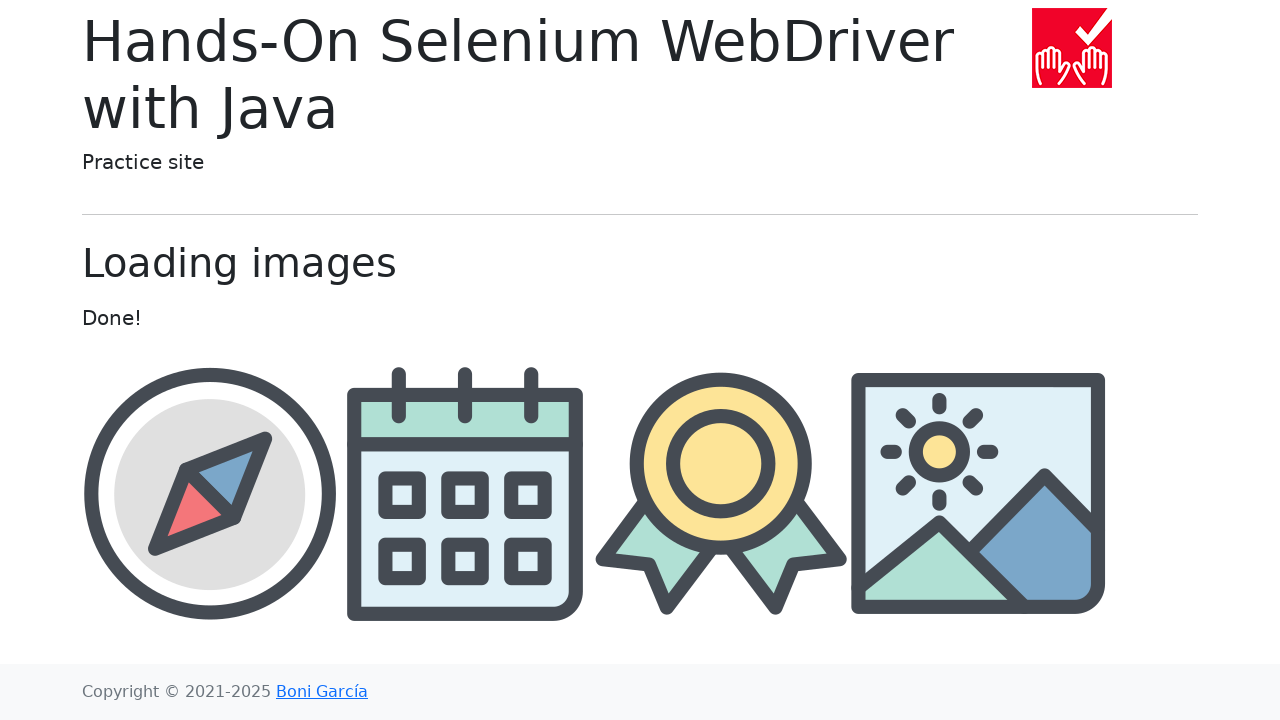